Navigates to a Shopify store homepage and waits for the page to load

Starting URL: https://gombolyagnyiszeretet.myshopify.com/

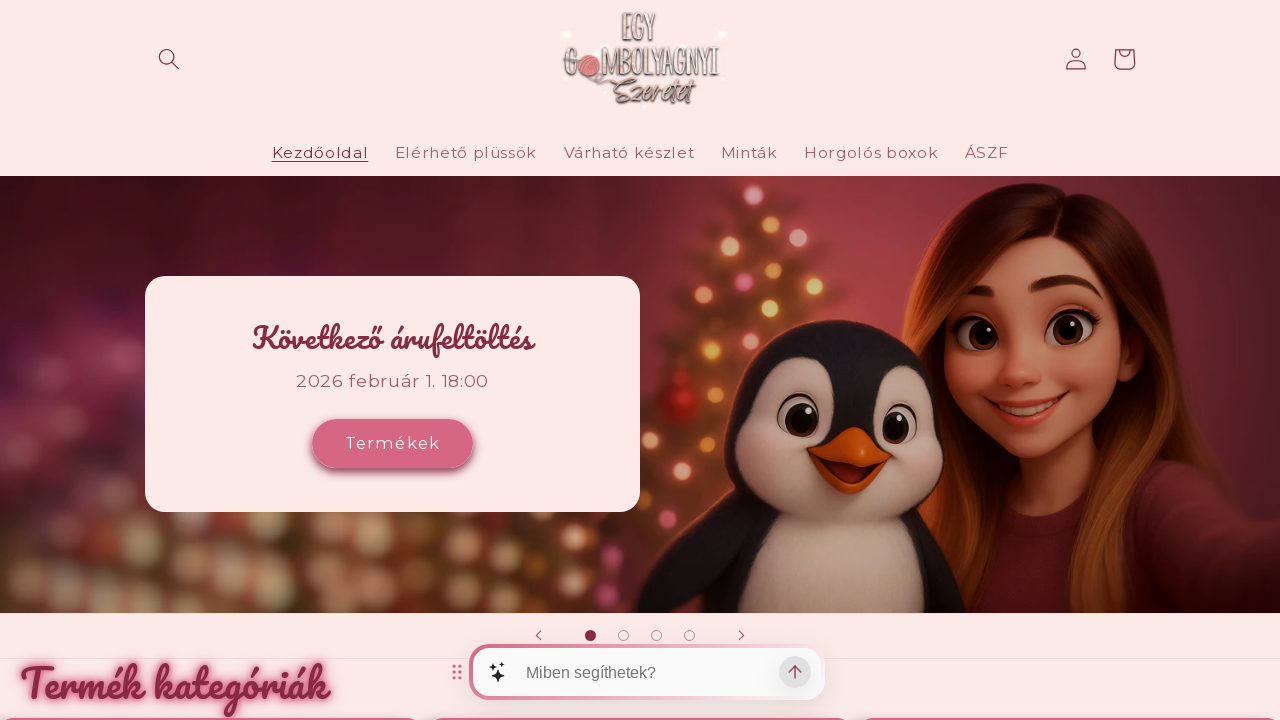

Waited for page DOM to fully load
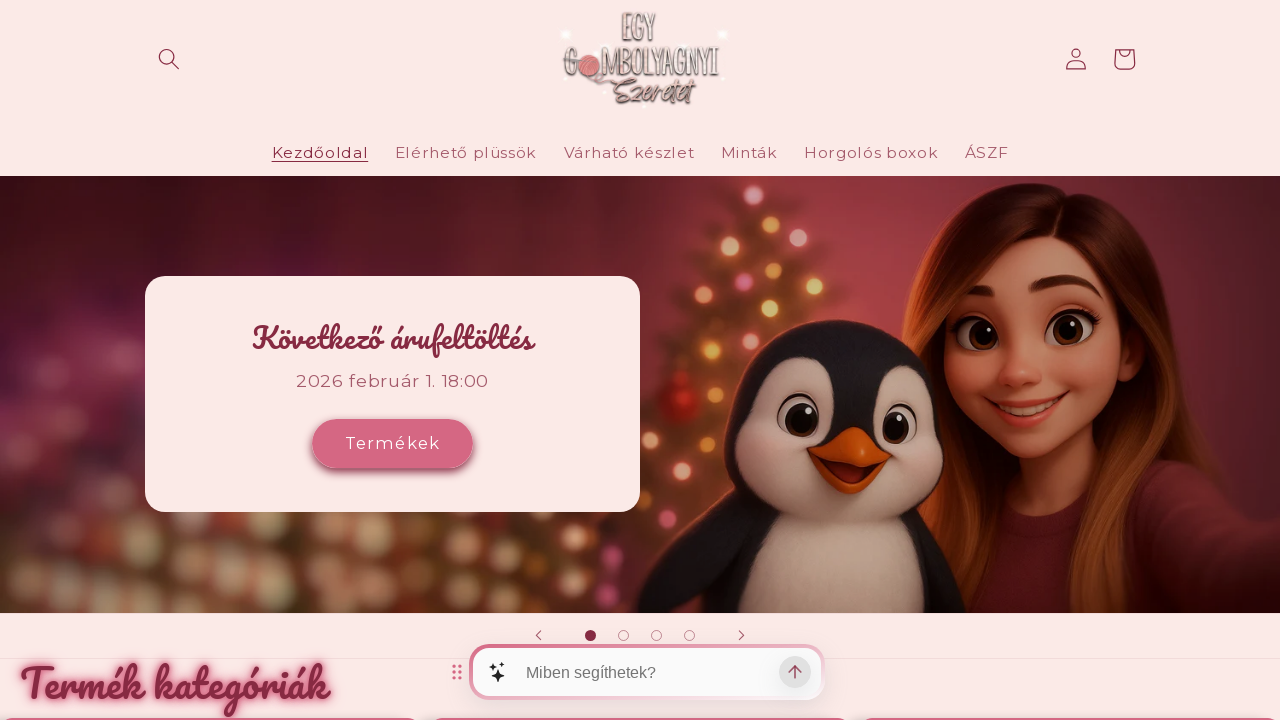

Verified body element is present on Shopify store homepage
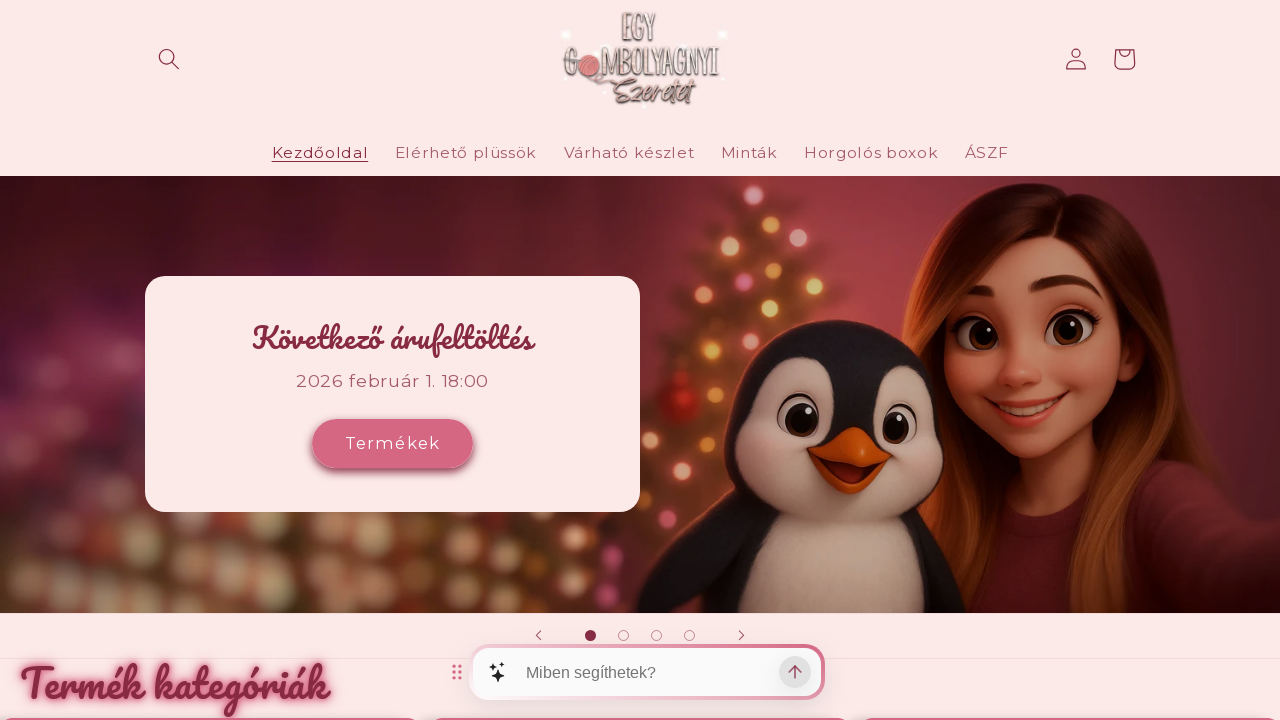

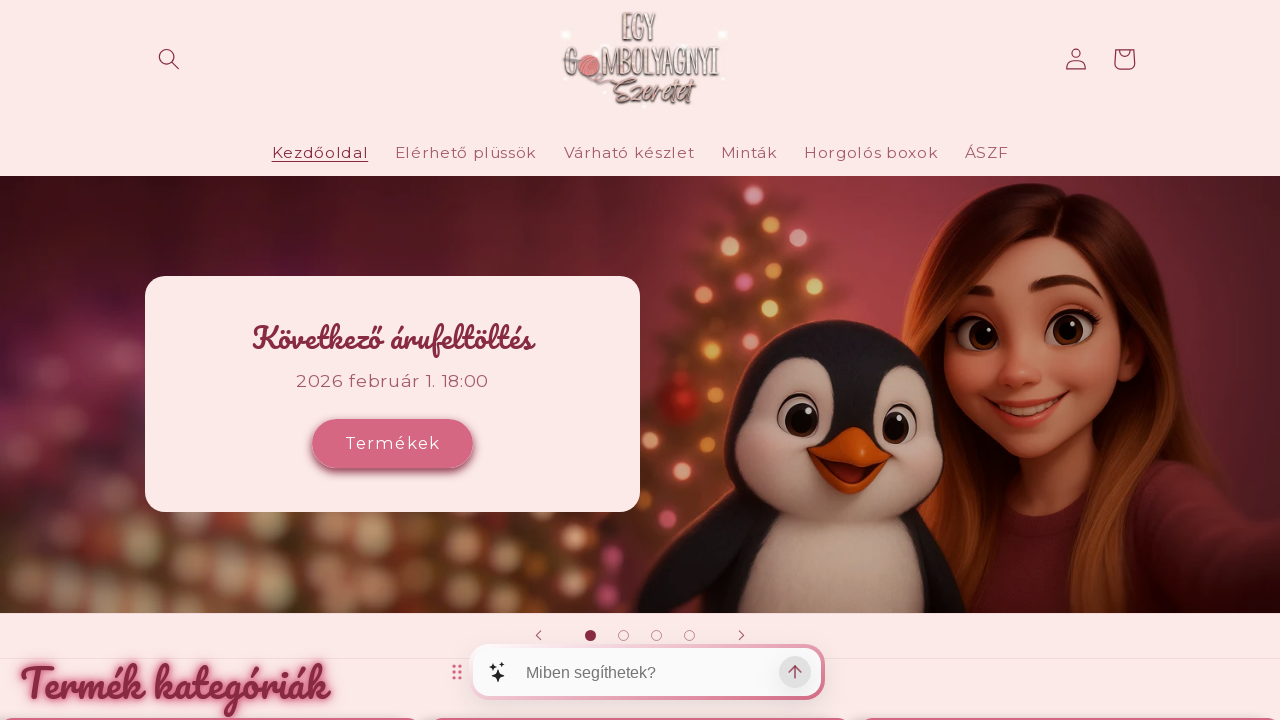